Tests navigation to Browse Languages menu and selecting the J category submenu, then verifies the page displays languages starting with letter J

Starting URL: http://www.99-bottles-of-beer.net/

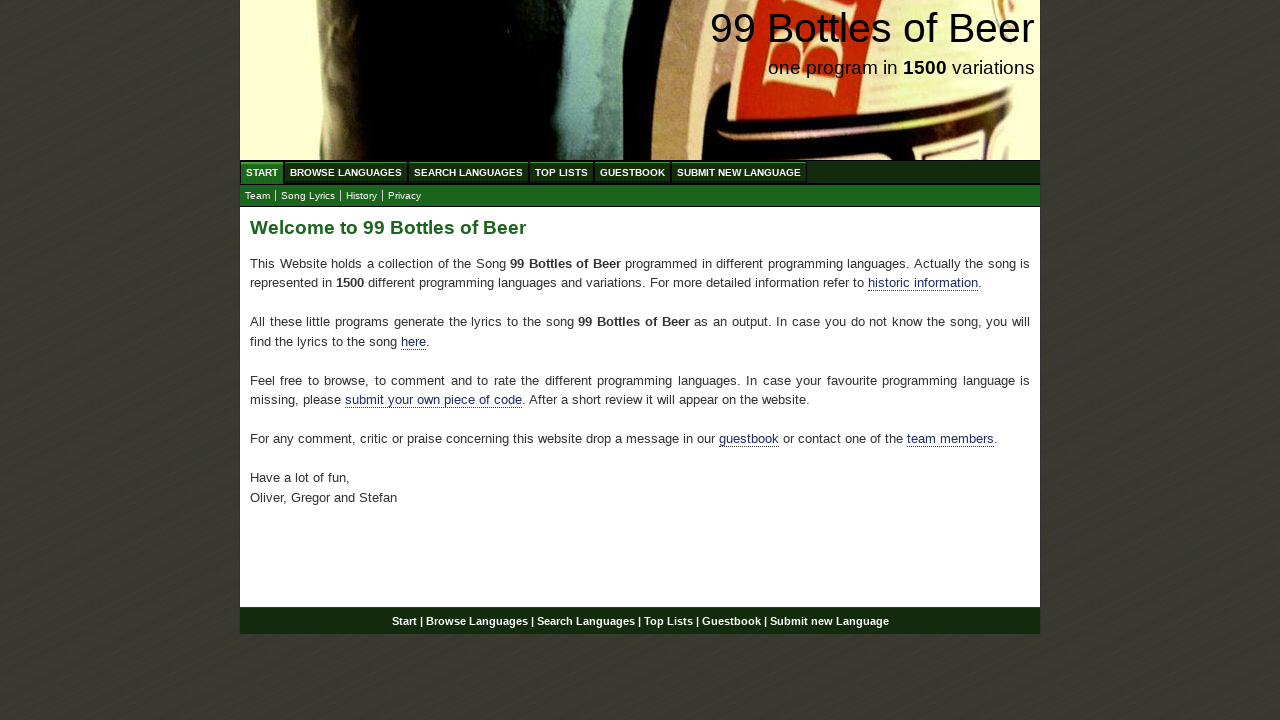

Clicked on Browse Languages menu at (346, 172) on xpath=/html/body/div/div[2]/ul[1]/li[2]/a
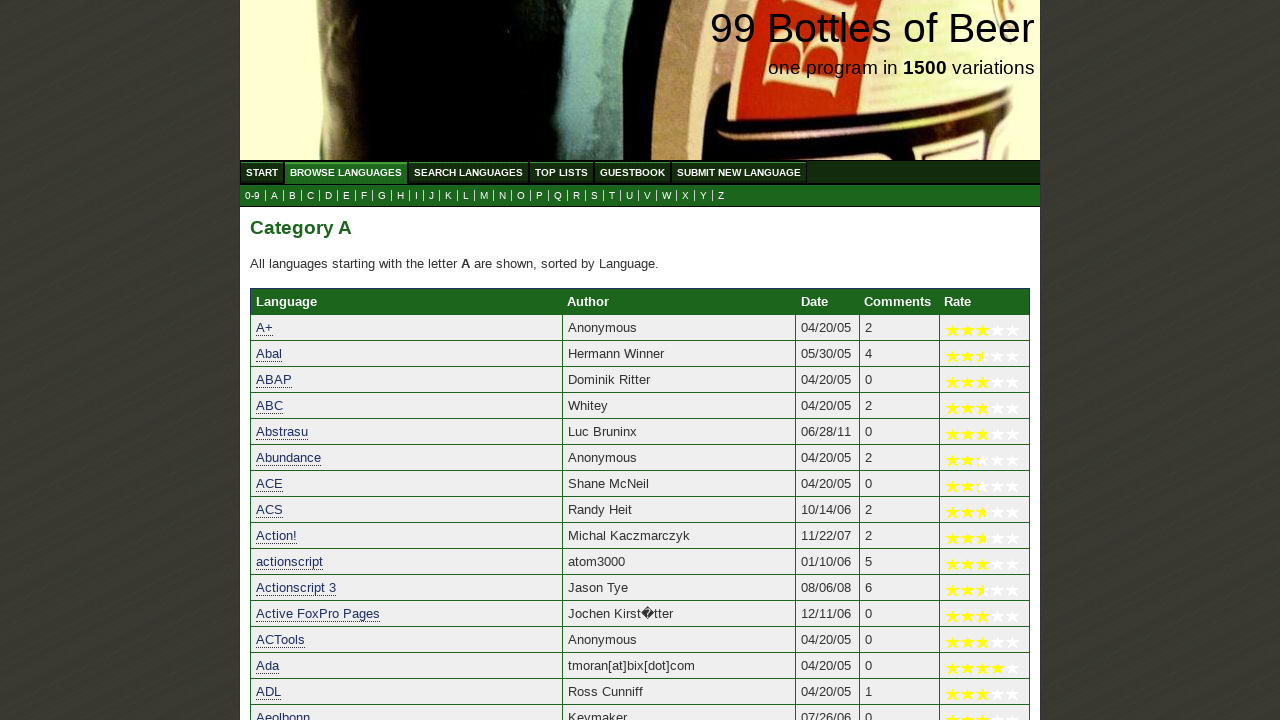

Clicked on J category submenu at (432, 196) on xpath=/html/body/div/div[2]/ul[2]/li[11]/a
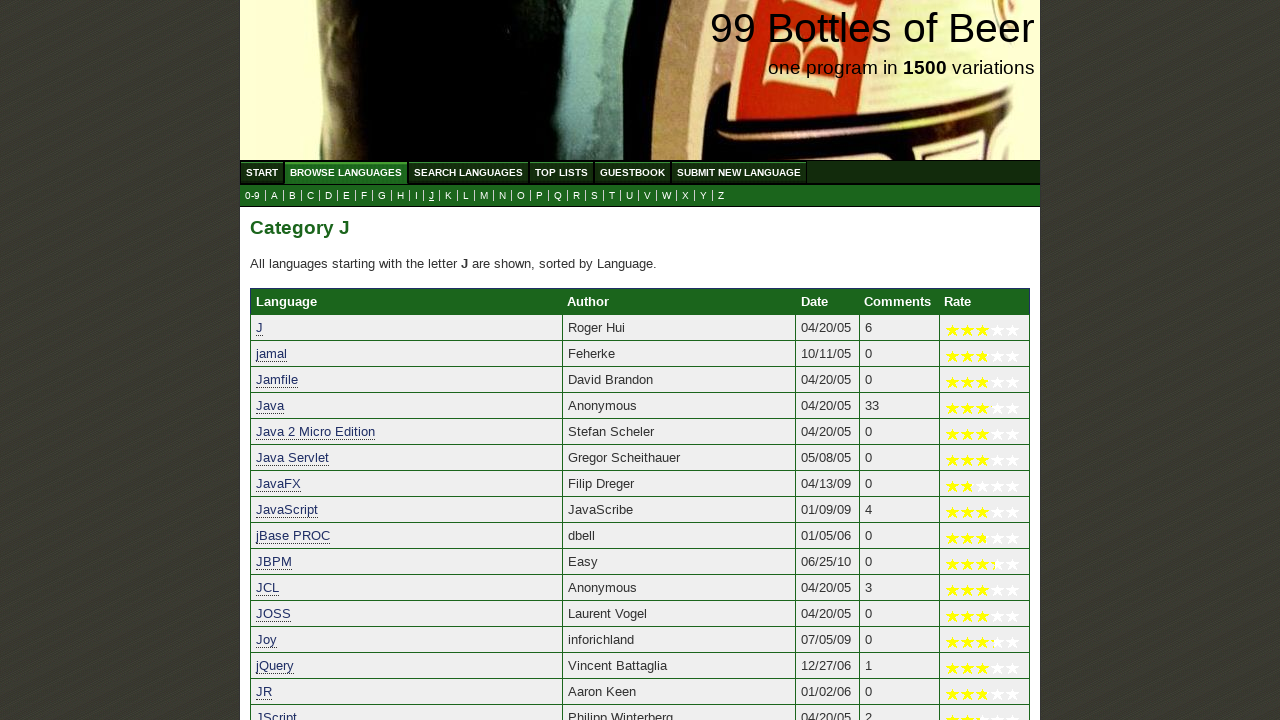

Verified page displays languages starting with letter J
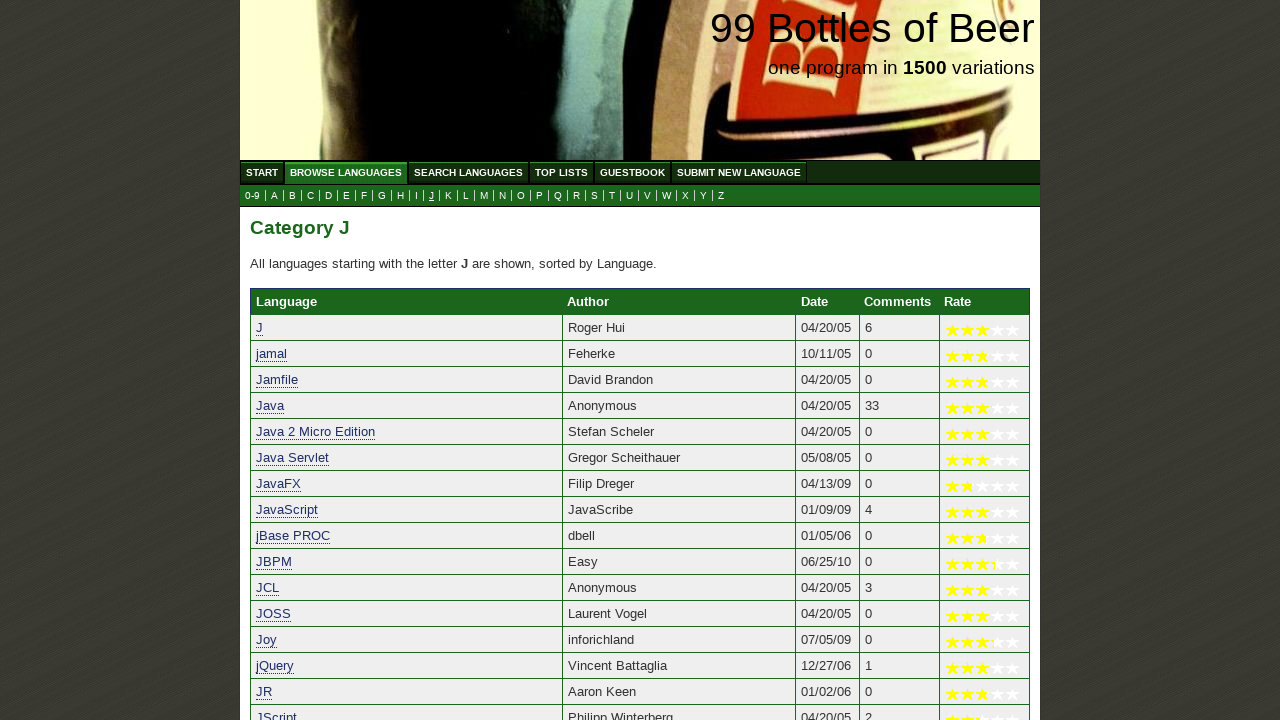

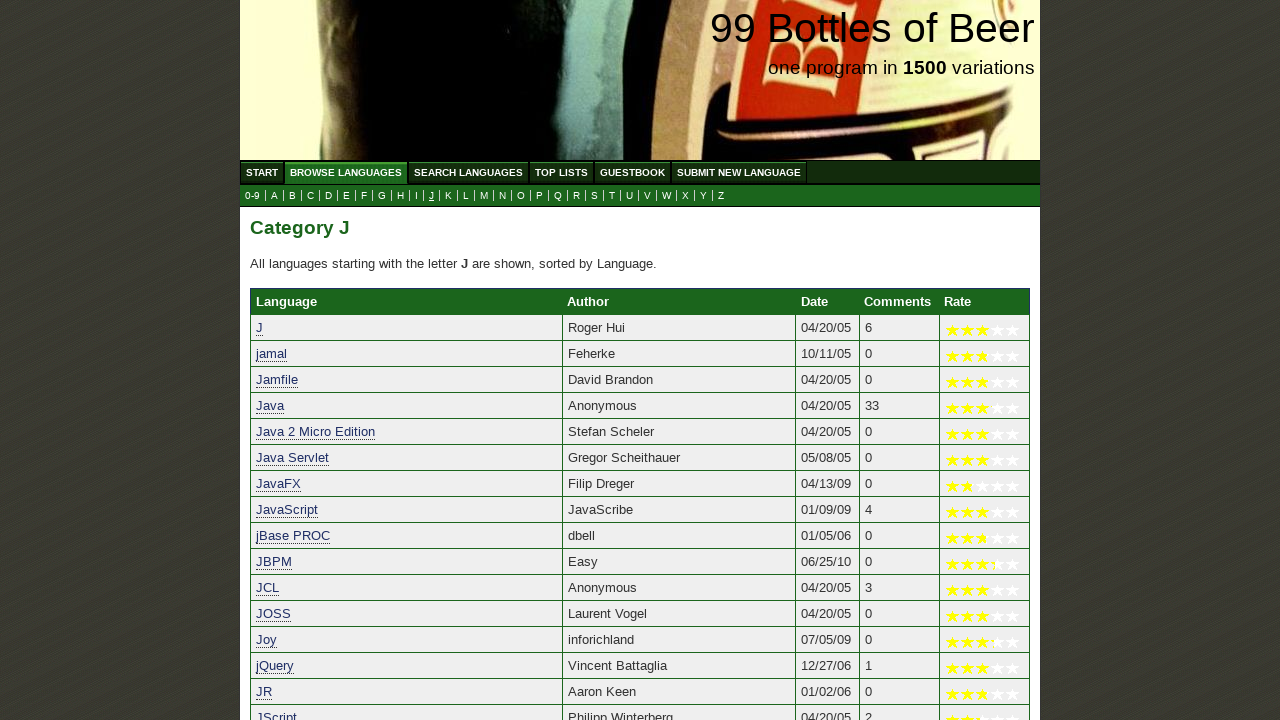